Tests different types of JavaScript alerts including simple alert, timed alert, confirm dialog, and prompt dialog by triggering each and accepting them

Starting URL: https://demoqa.com/alerts

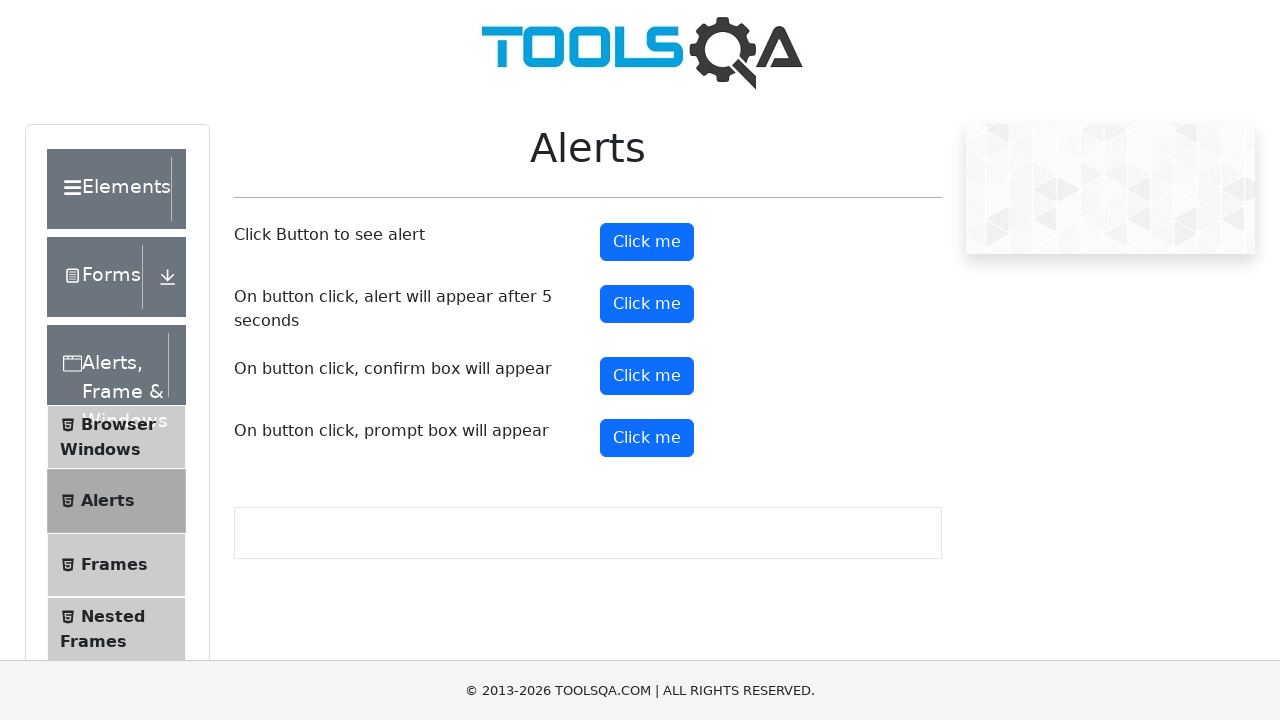

Clicked button to trigger simple alert at (647, 242) on #alertButton
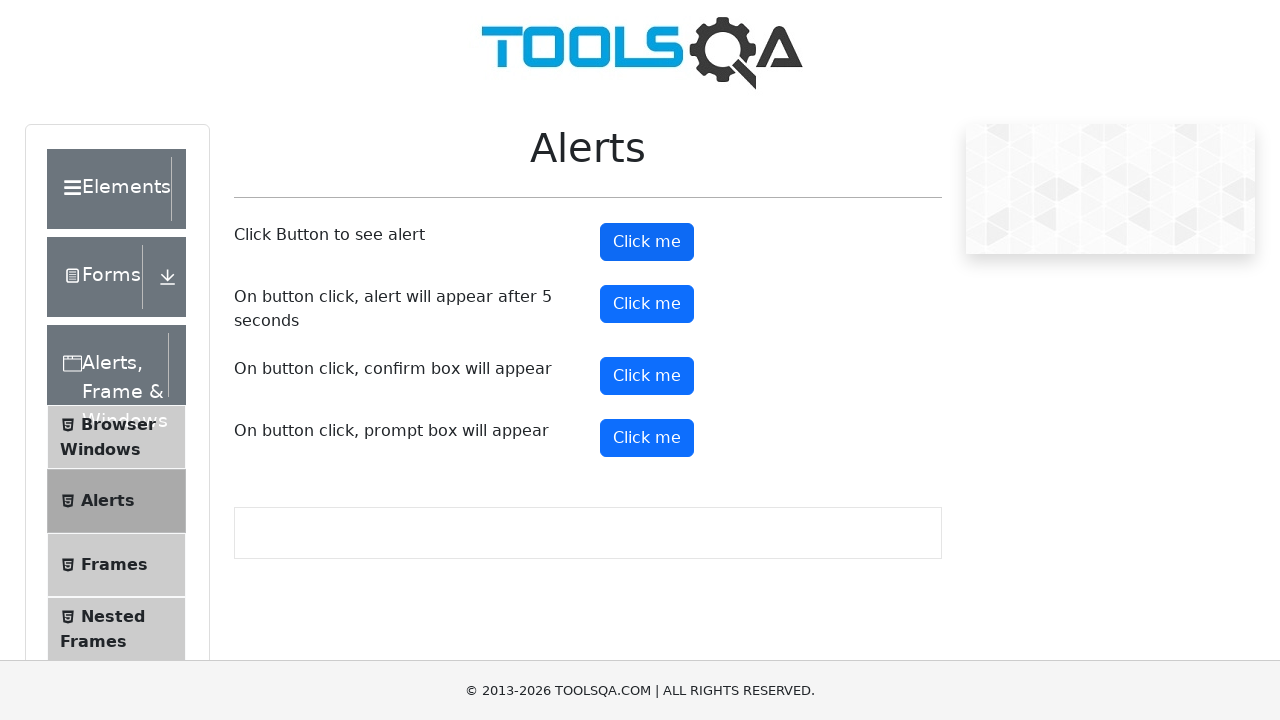

Set up dialog handler to accept alerts
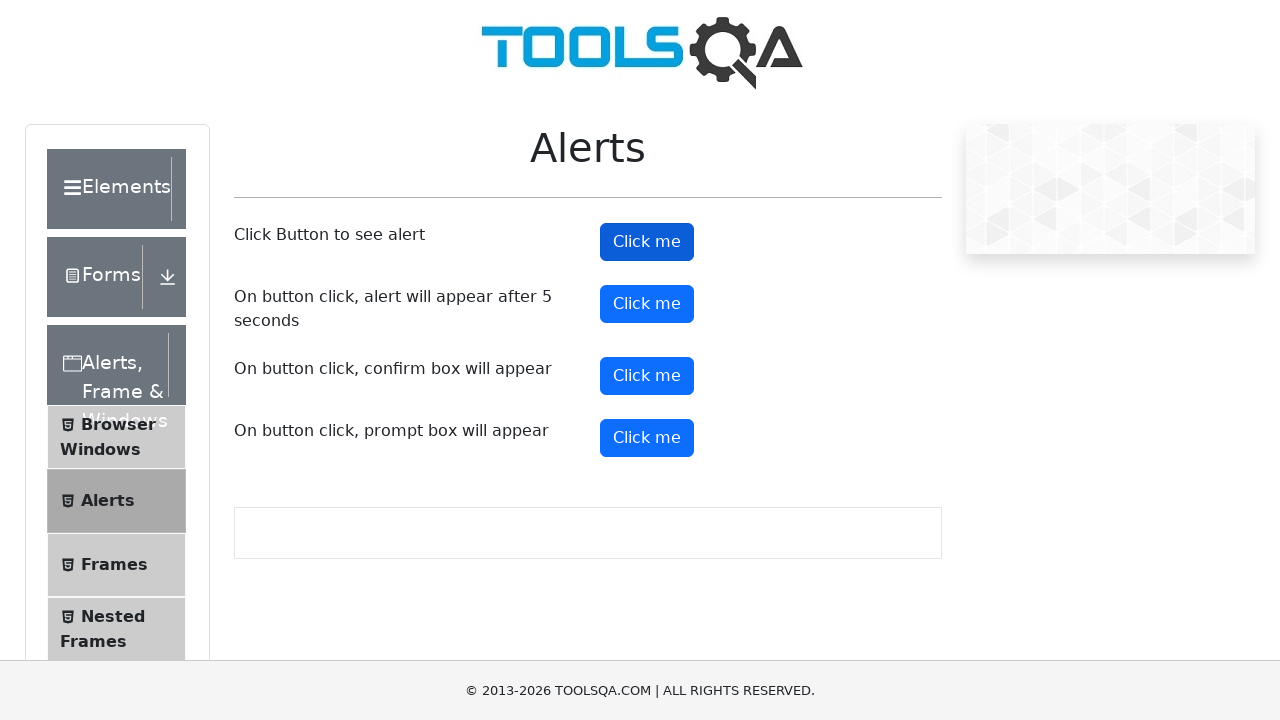

Waited 500ms for simple alert to process
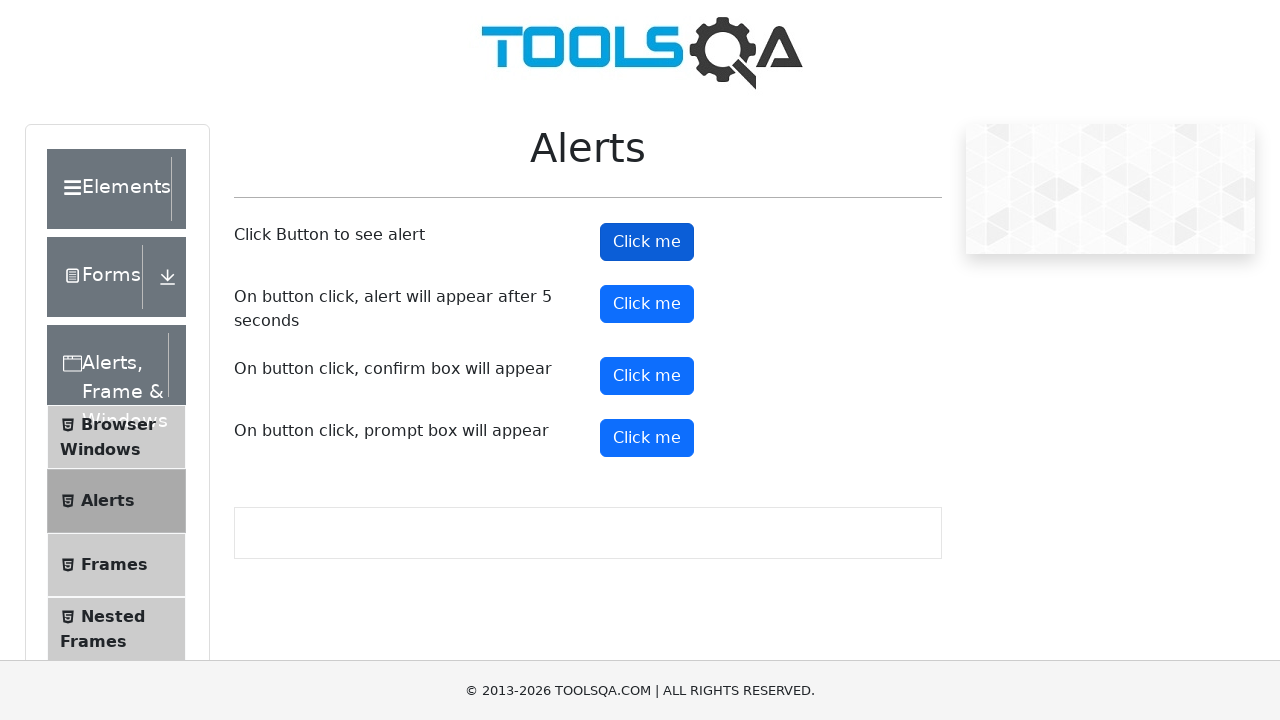

Clicked button to trigger timed alert at (647, 304) on #timerAlertButton
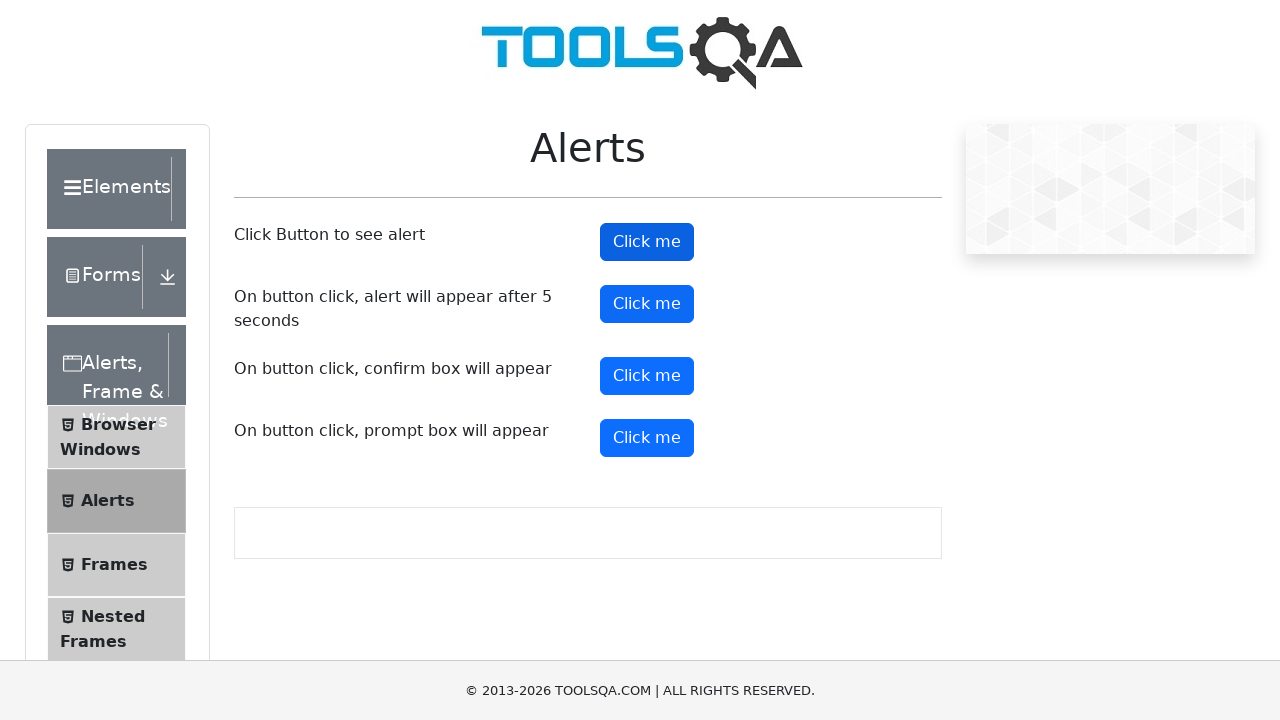

Waited 5500ms for timed alert to appear and be accepted
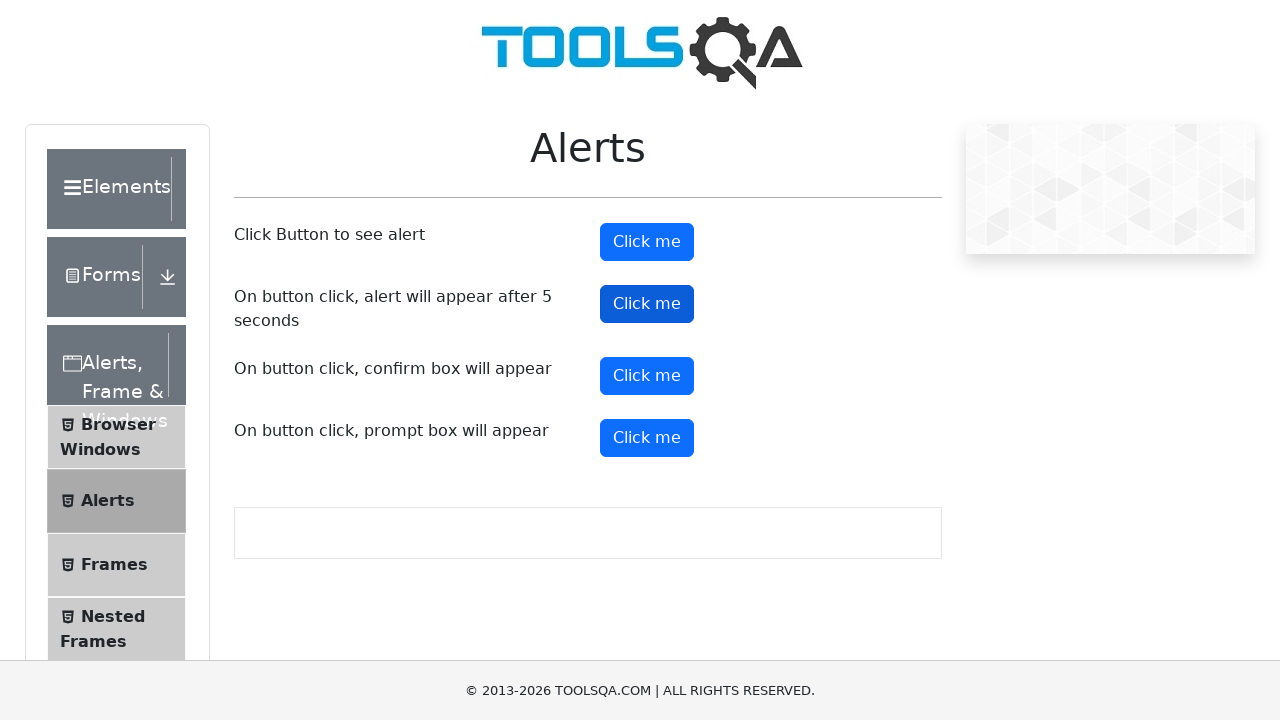

Clicked button to trigger confirm dialog at (647, 376) on #confirmButton
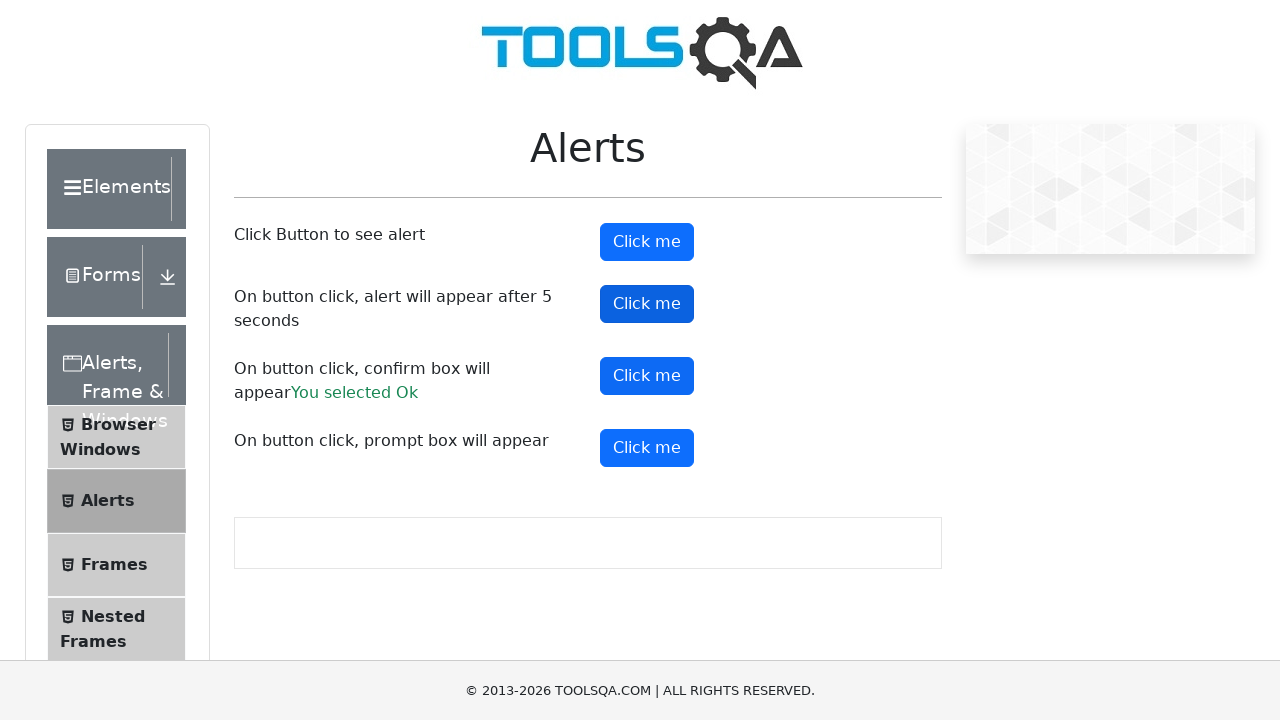

Waited 500ms for confirm dialog to process
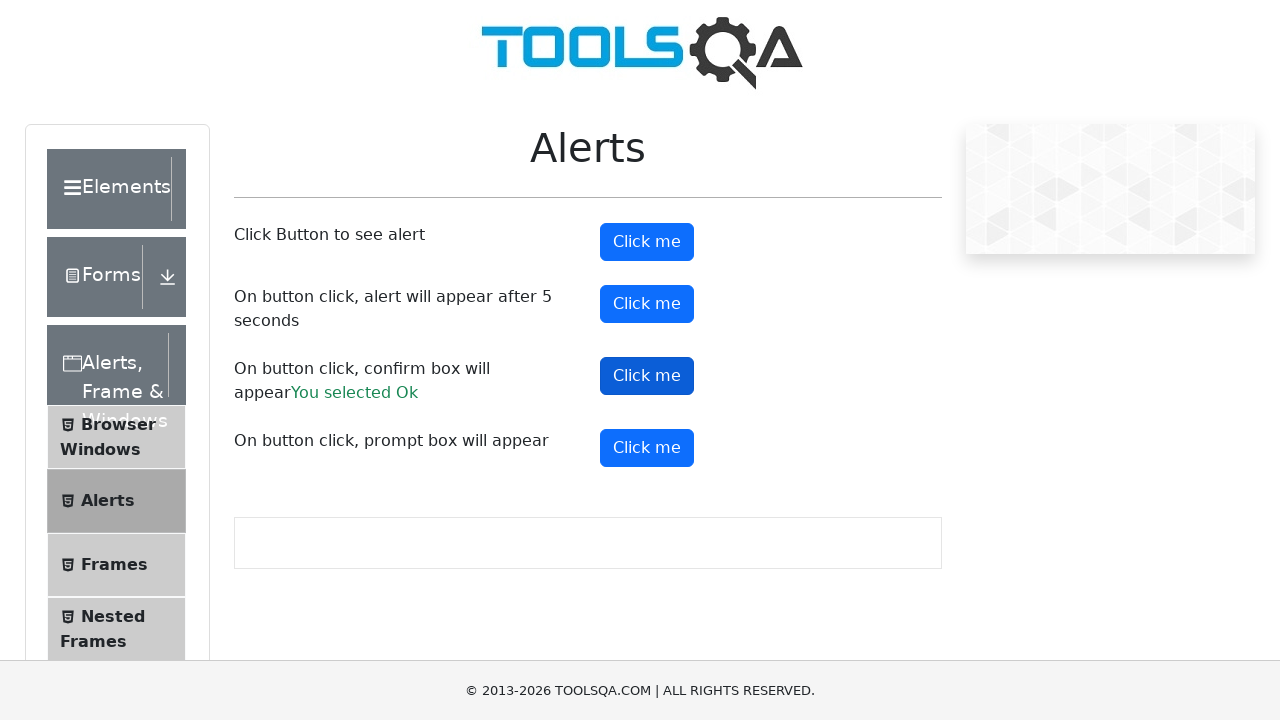

Clicked button to trigger prompt dialog at (647, 448) on xpath=//*[@id='promtButton']
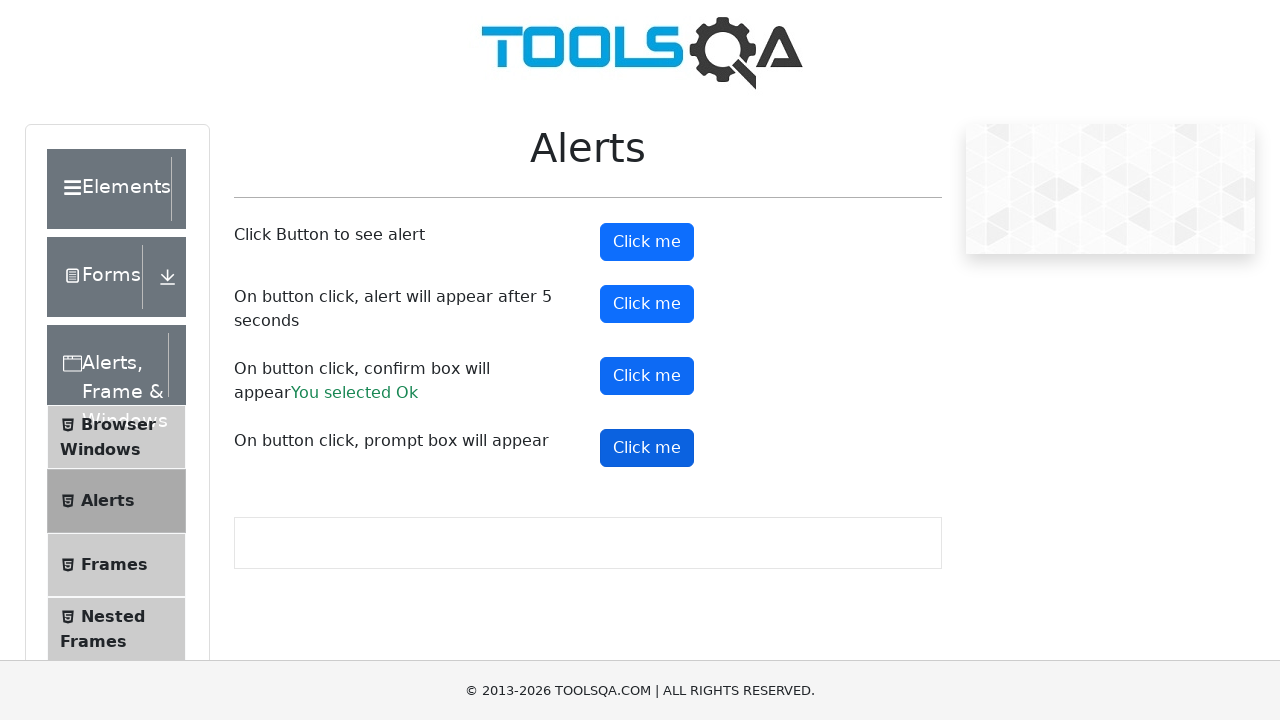

Waited 500ms for prompt dialog to process
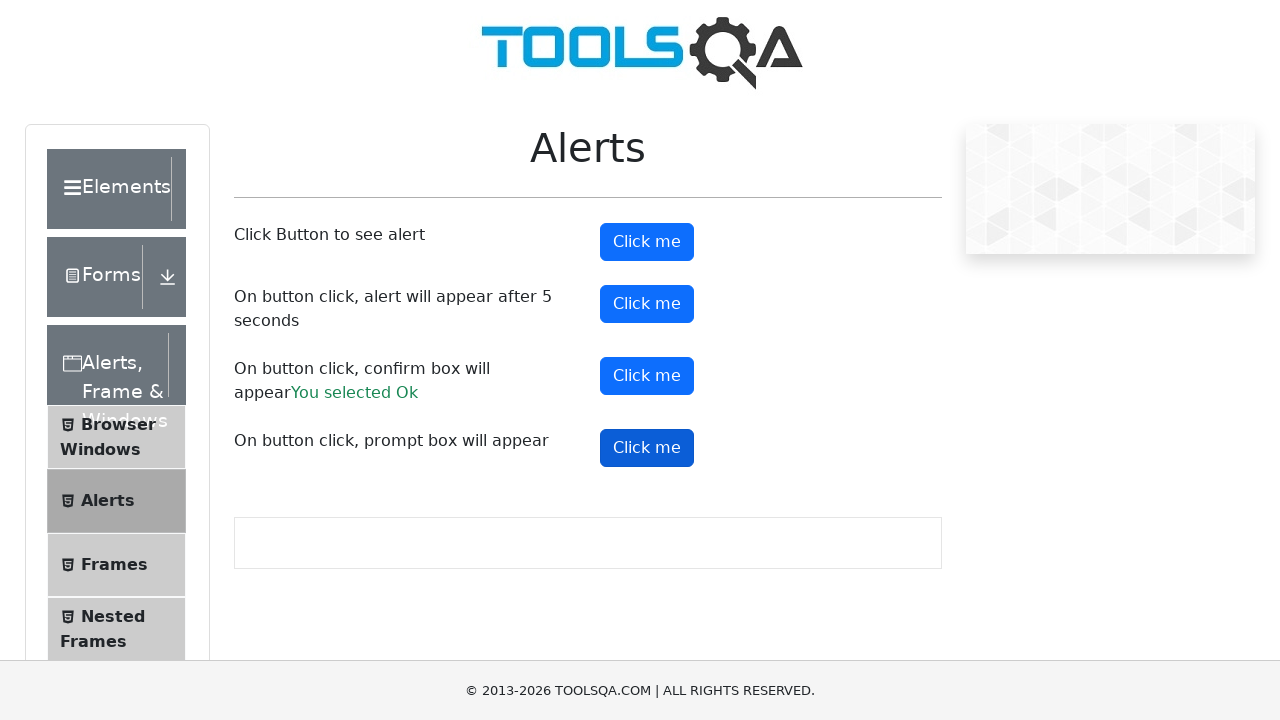

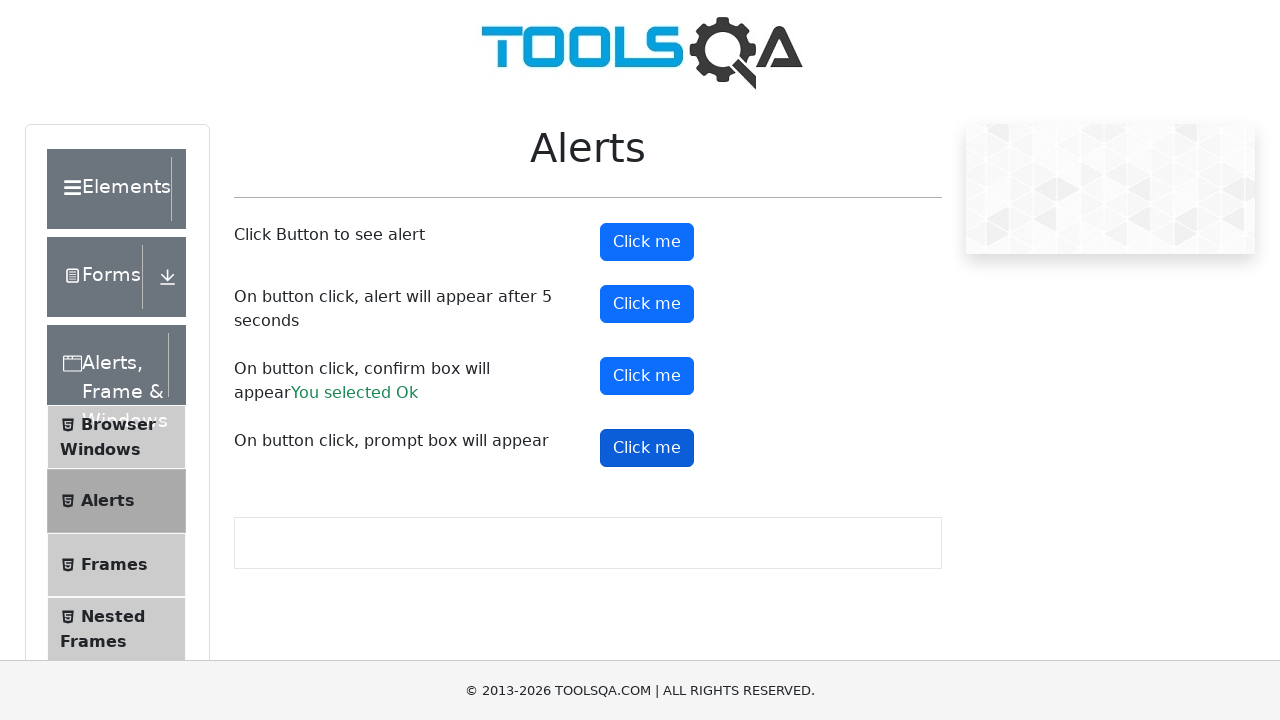